Navigates to DemoQA homepage, clicks on the Forms section, then clicks on Practice Form to open the student registration form page, and verifies the form elements are visible.

Starting URL: https://demoqa.com

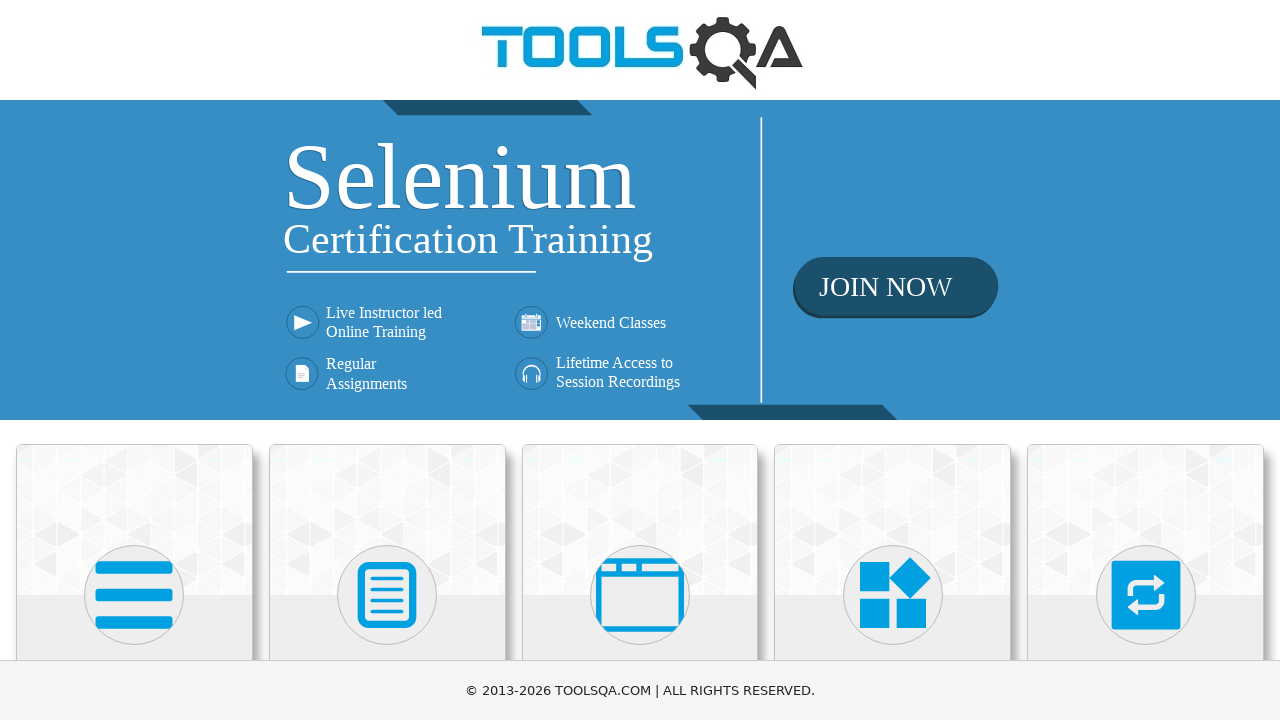

Page loaded - domcontentloaded state reached
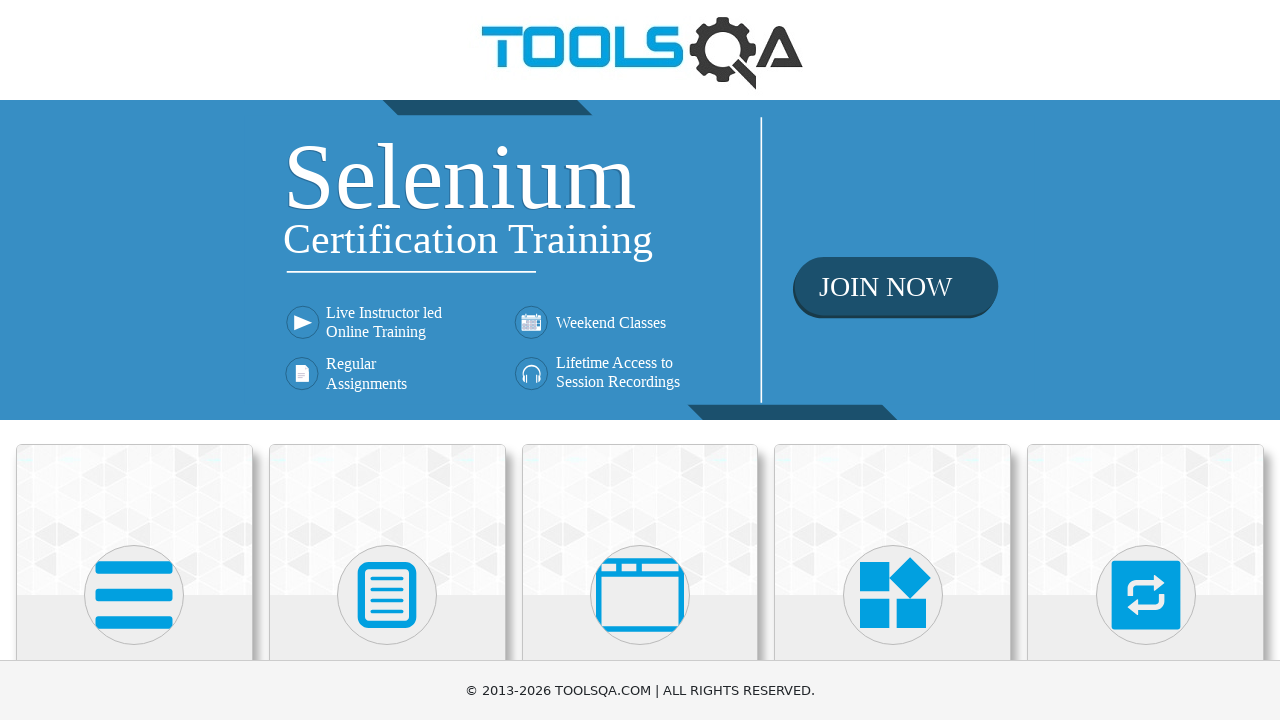

Clicked Forms section using selector: text=Forms at (387, 360) on text=Forms >> nth=0
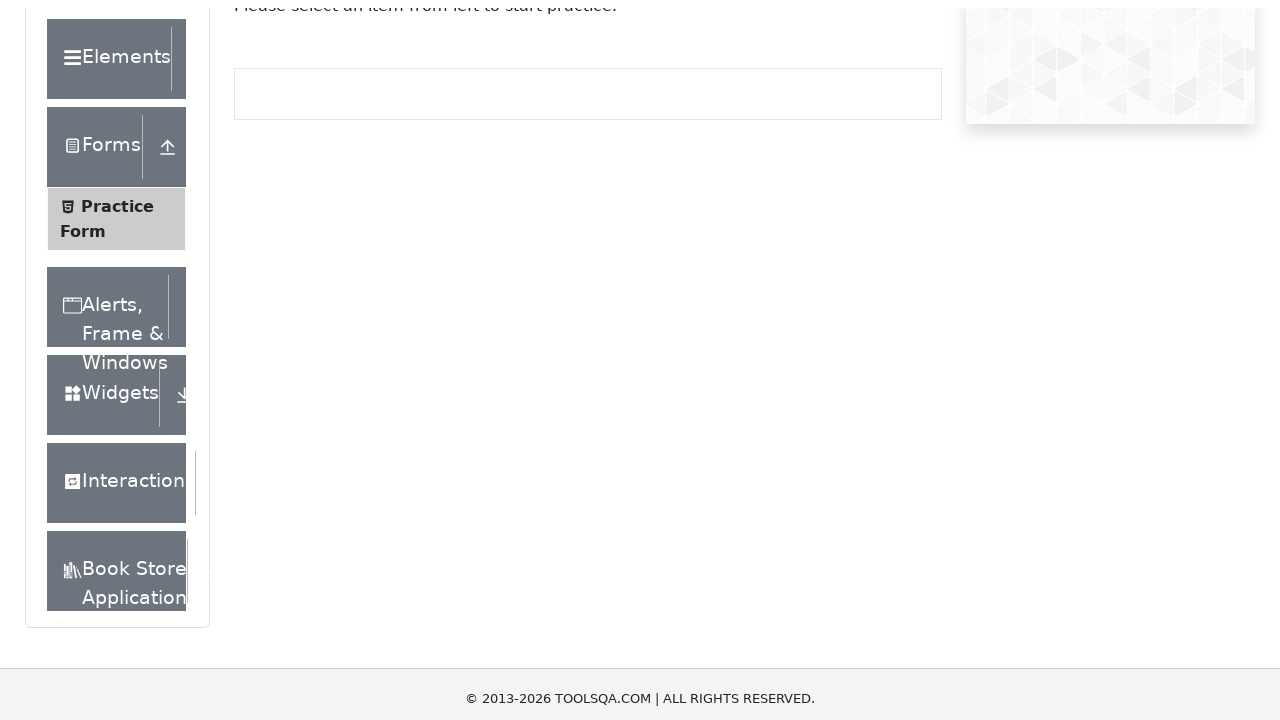

Waited 1000ms for navigation
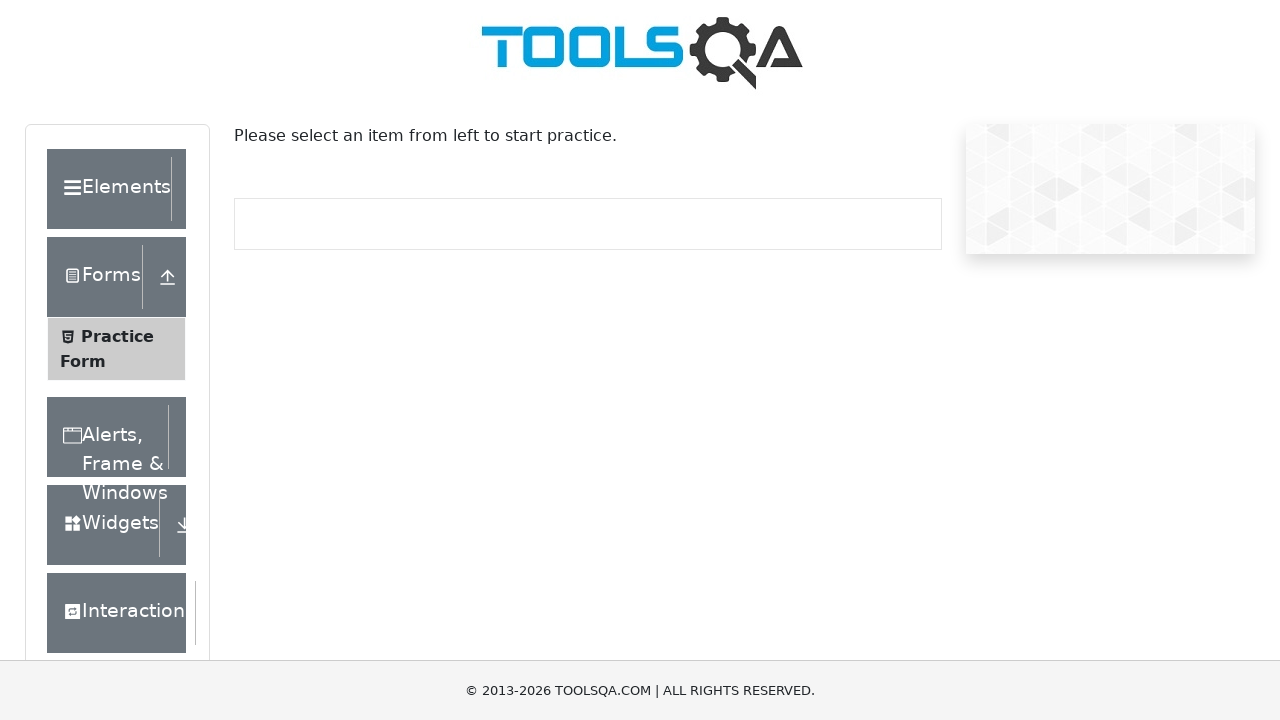

Clicked Practice Form using selector: text=Practice Form at (117, 336) on text=Practice Form >> nth=0
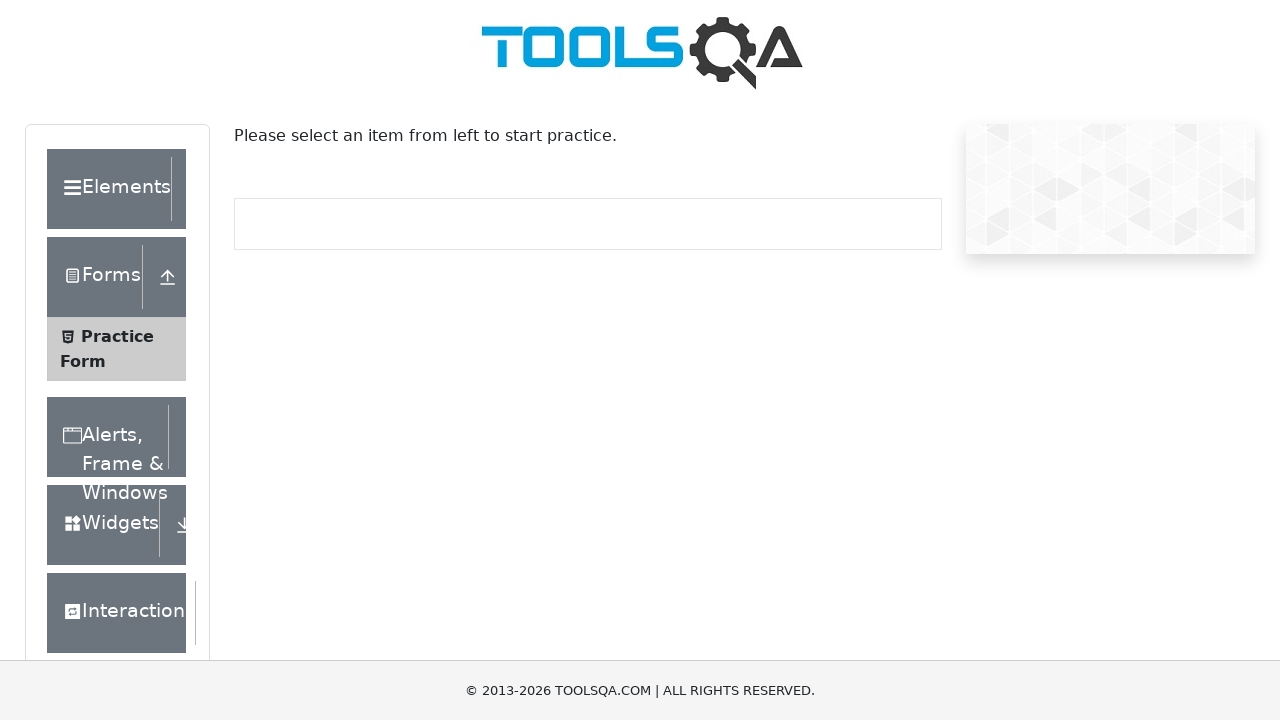

Practice Form page loaded - domcontentloaded state reached
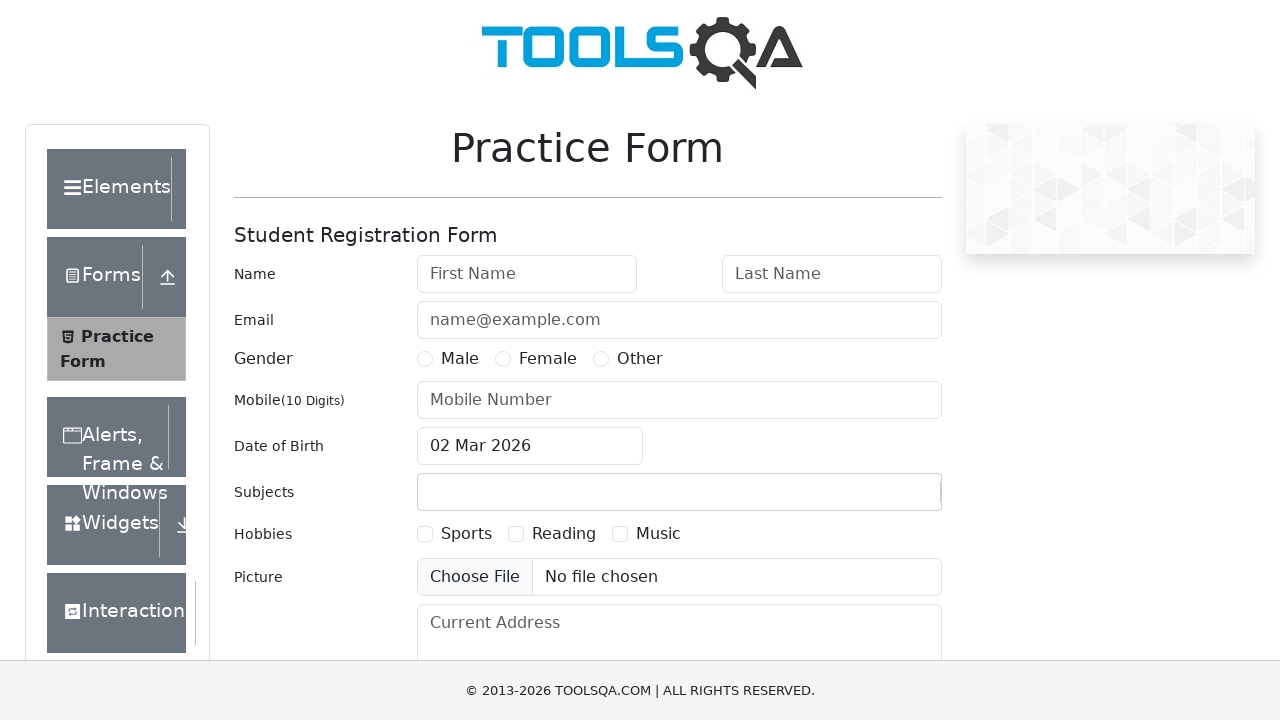

Form input fields are visible - student registration form verified
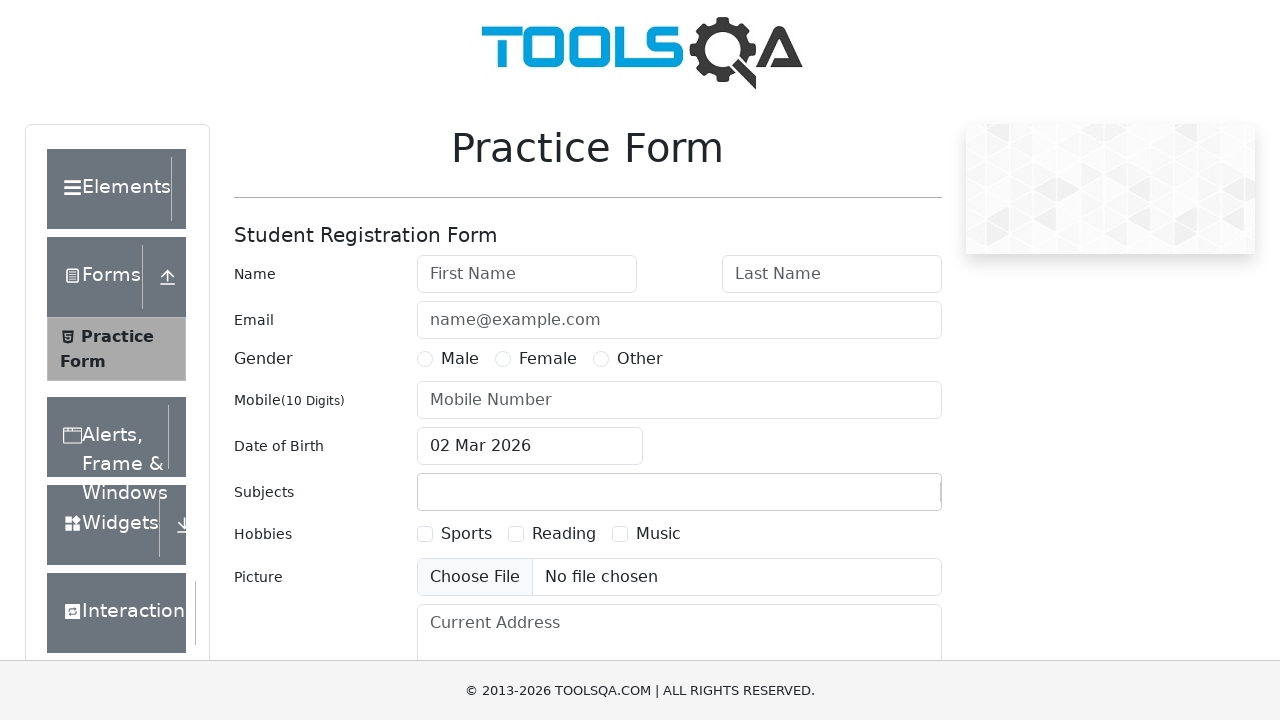

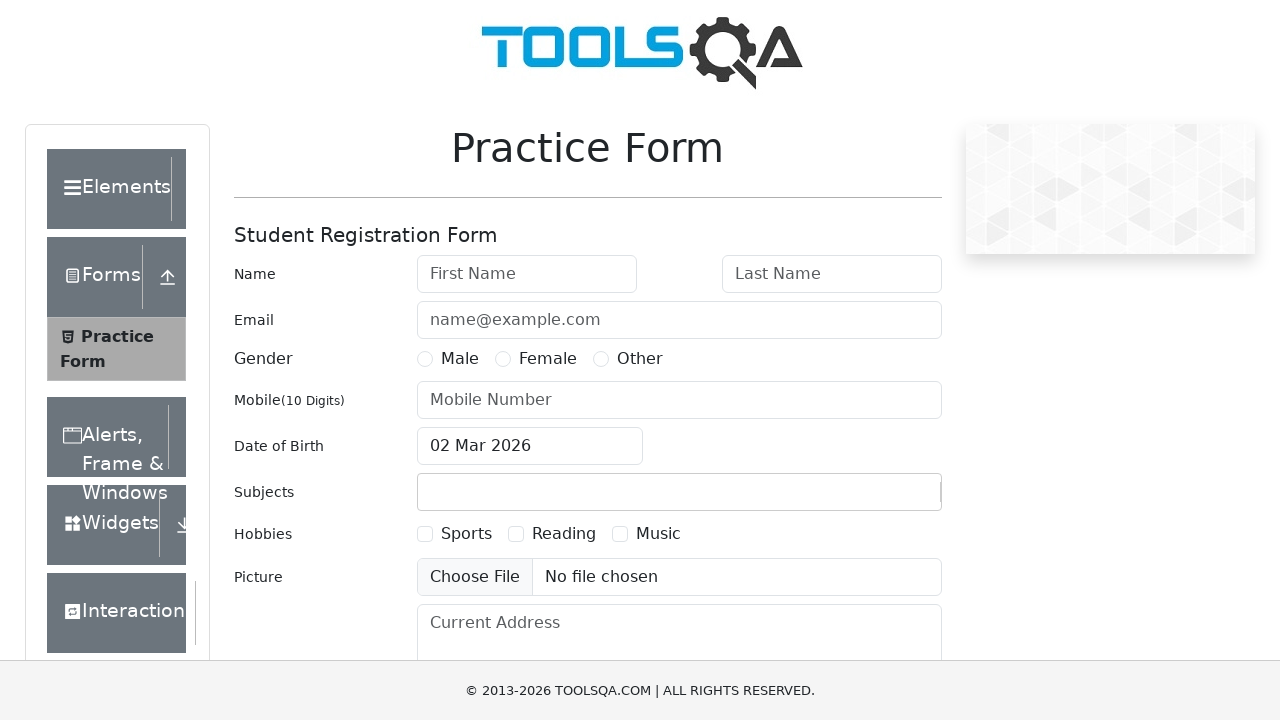